Validates the Jobs page by clicking on the main navigation link and verifying the page title is "Jobs – Alchemy Jobs"

Starting URL: https://alchemy.hguy.co/jobs/

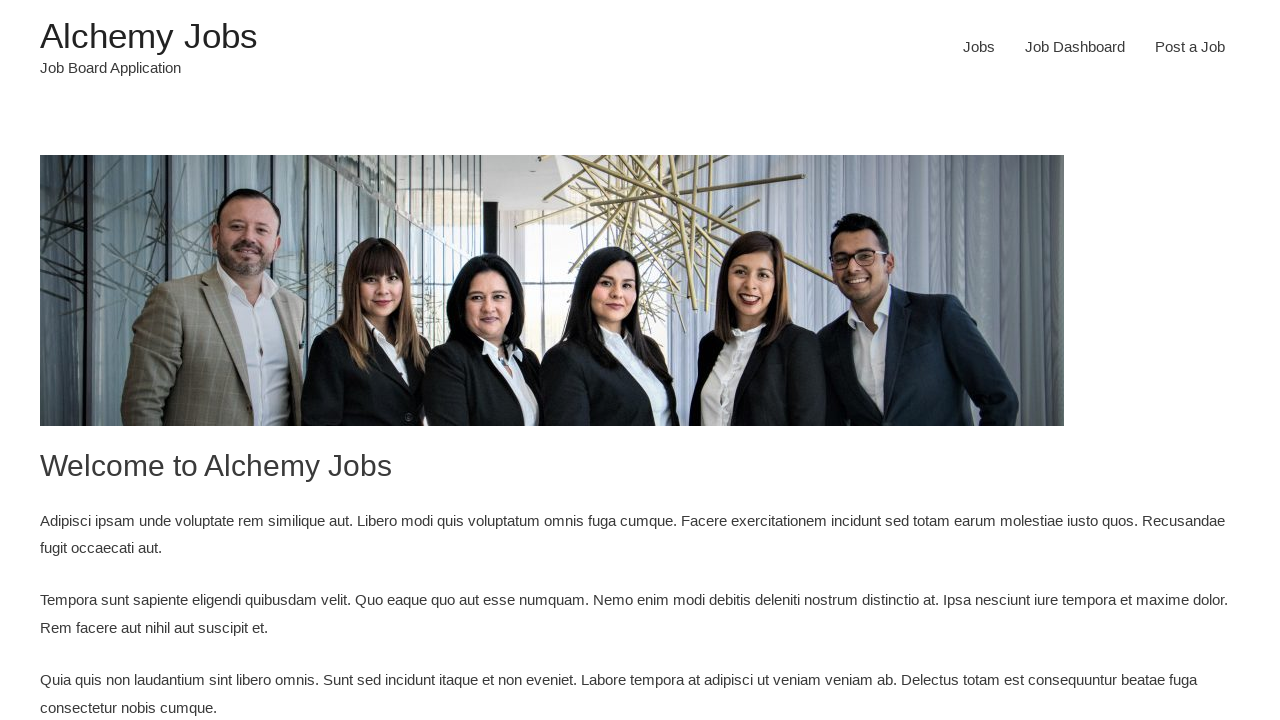

Clicked on the main navigation link at (979, 47) on div.main-navigation a
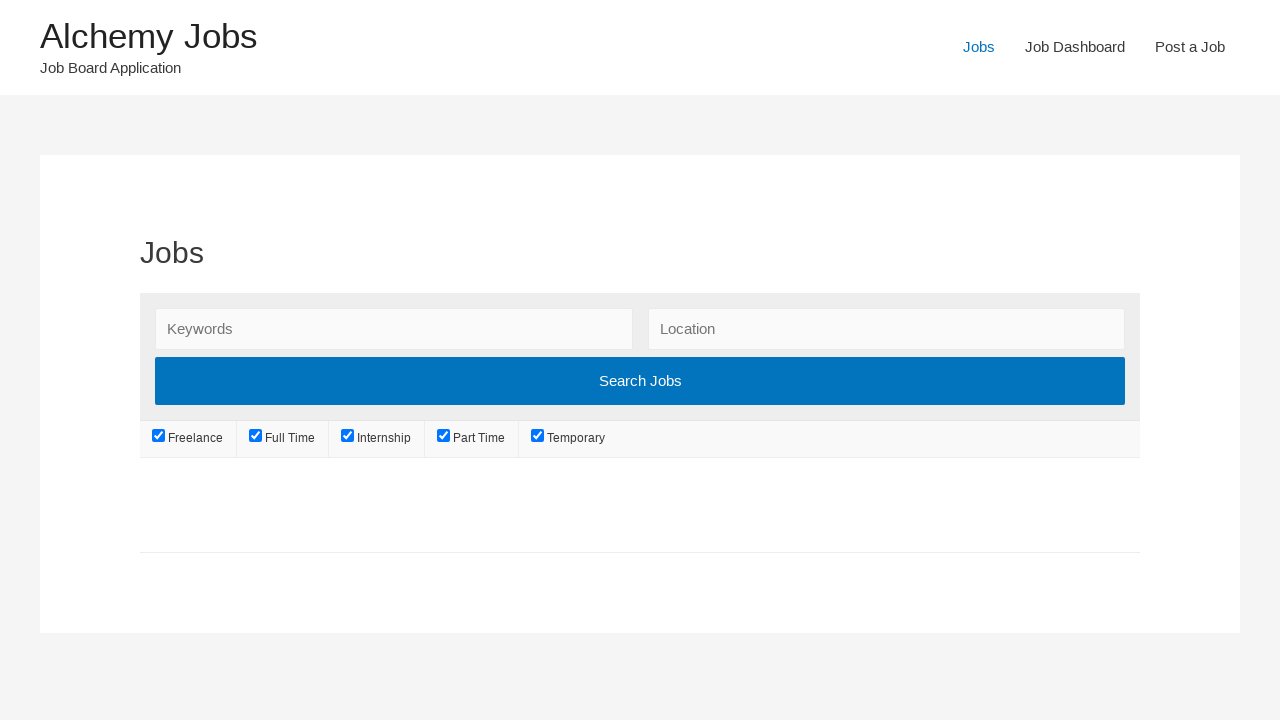

Page loaded (domcontentloaded state reached)
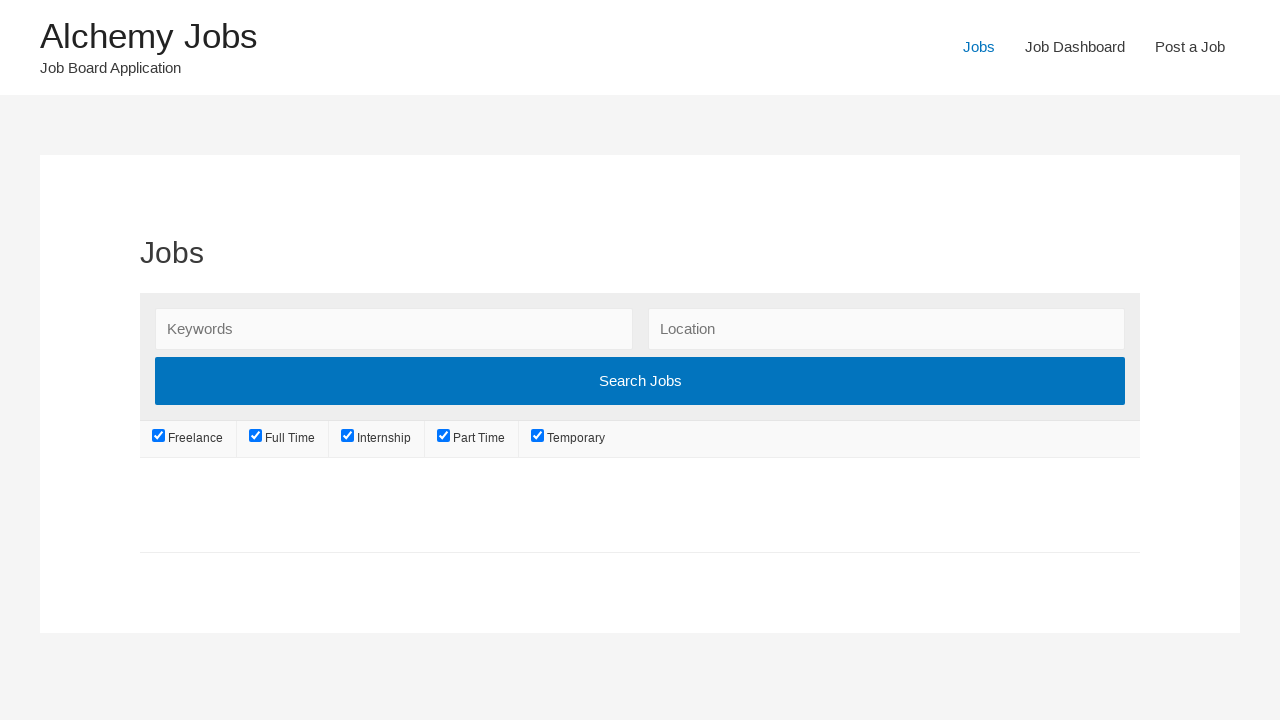

Verified page title is 'Jobs – Alchemy Jobs'
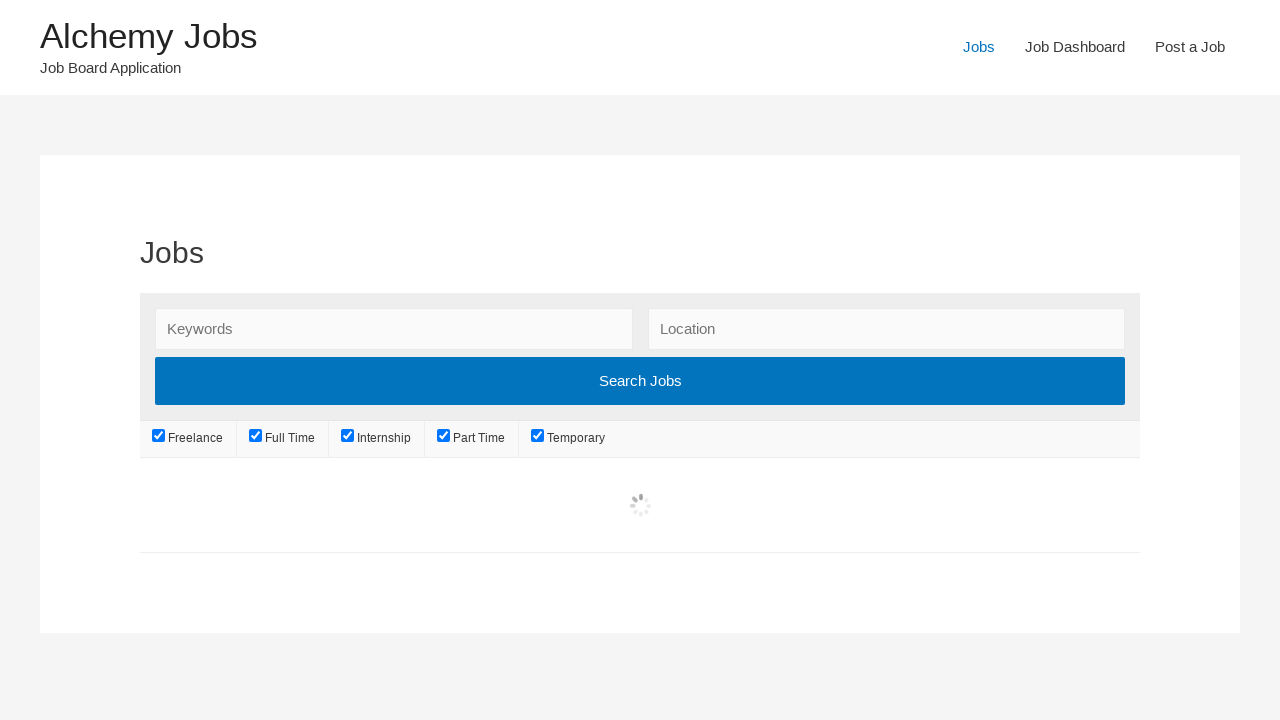

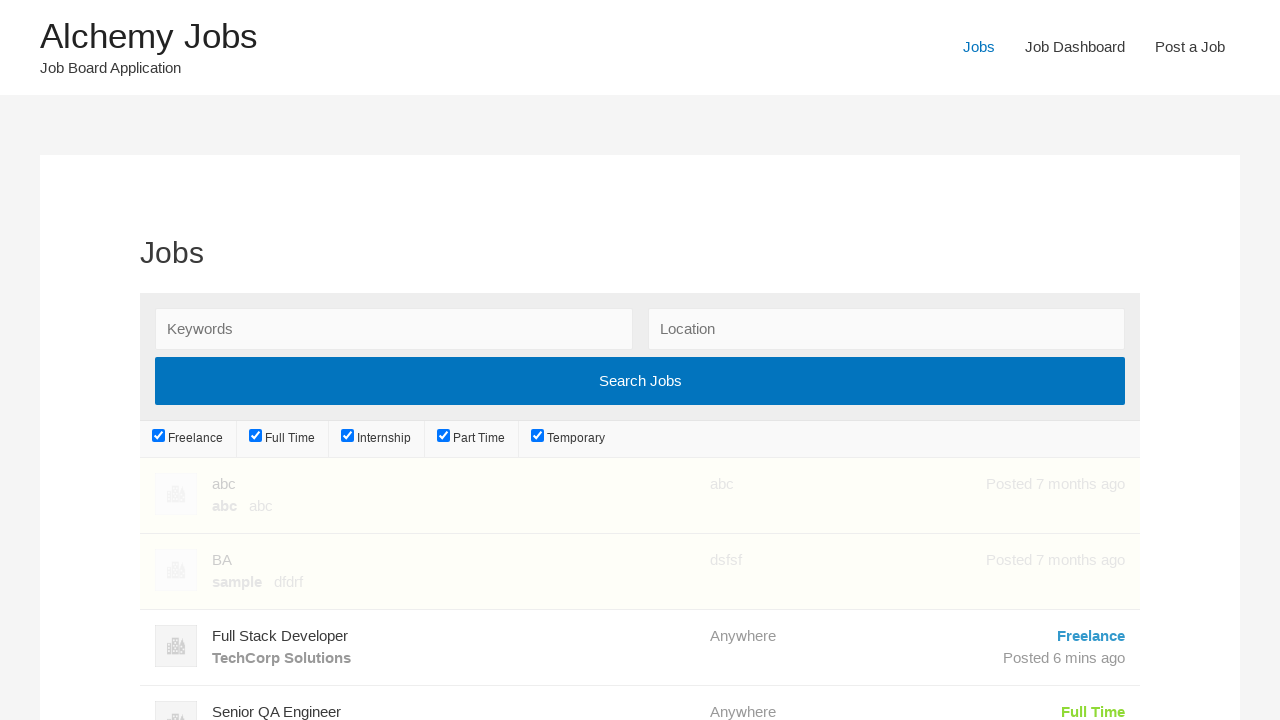